Tests file download functionality by clicking the download button on the upload-download page of DemoQA website.

Starting URL: https://demoqa.com/upload-download

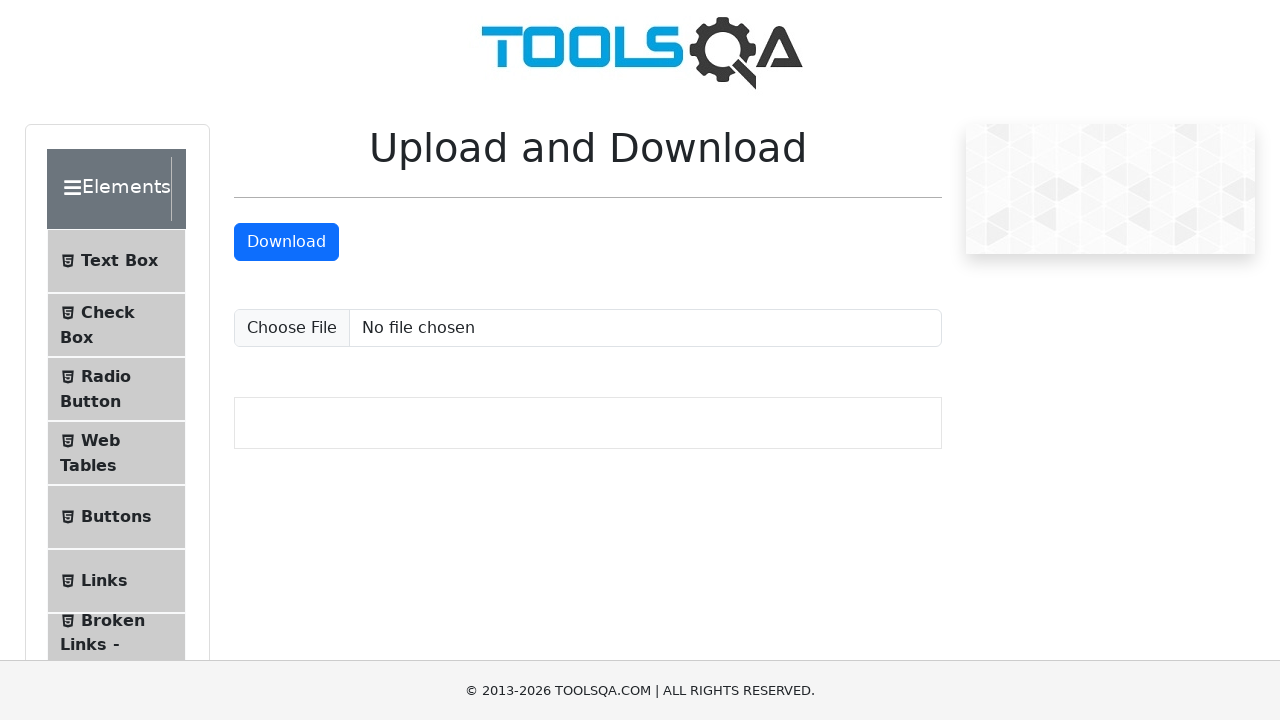

Clicked the download file button at (286, 242) on xpath=//*[@id='downloadButton']
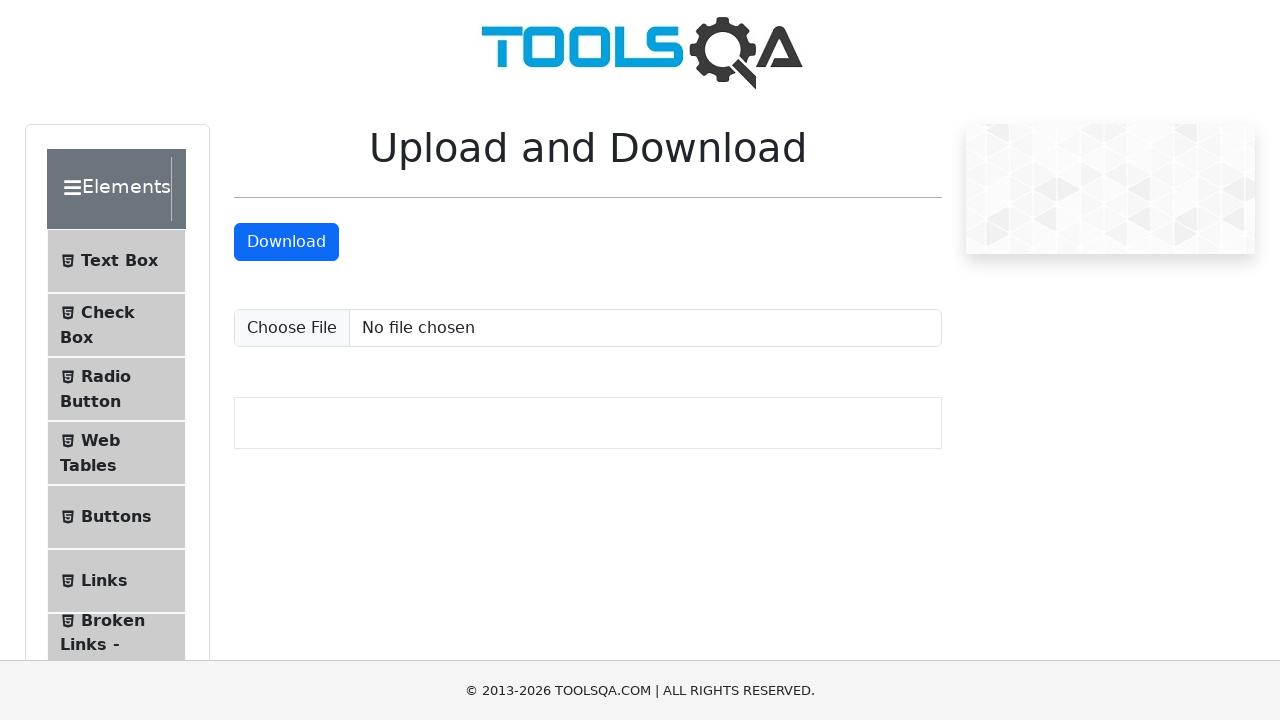

Waited 2 seconds for download to initiate
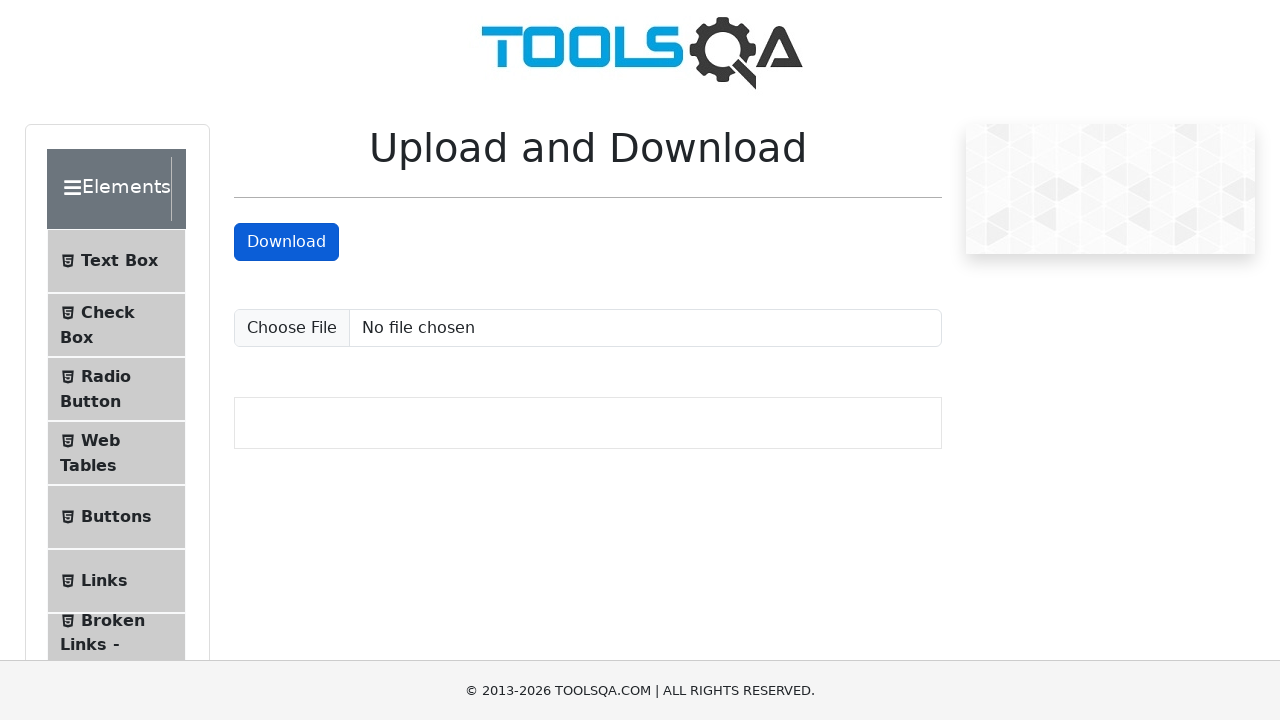

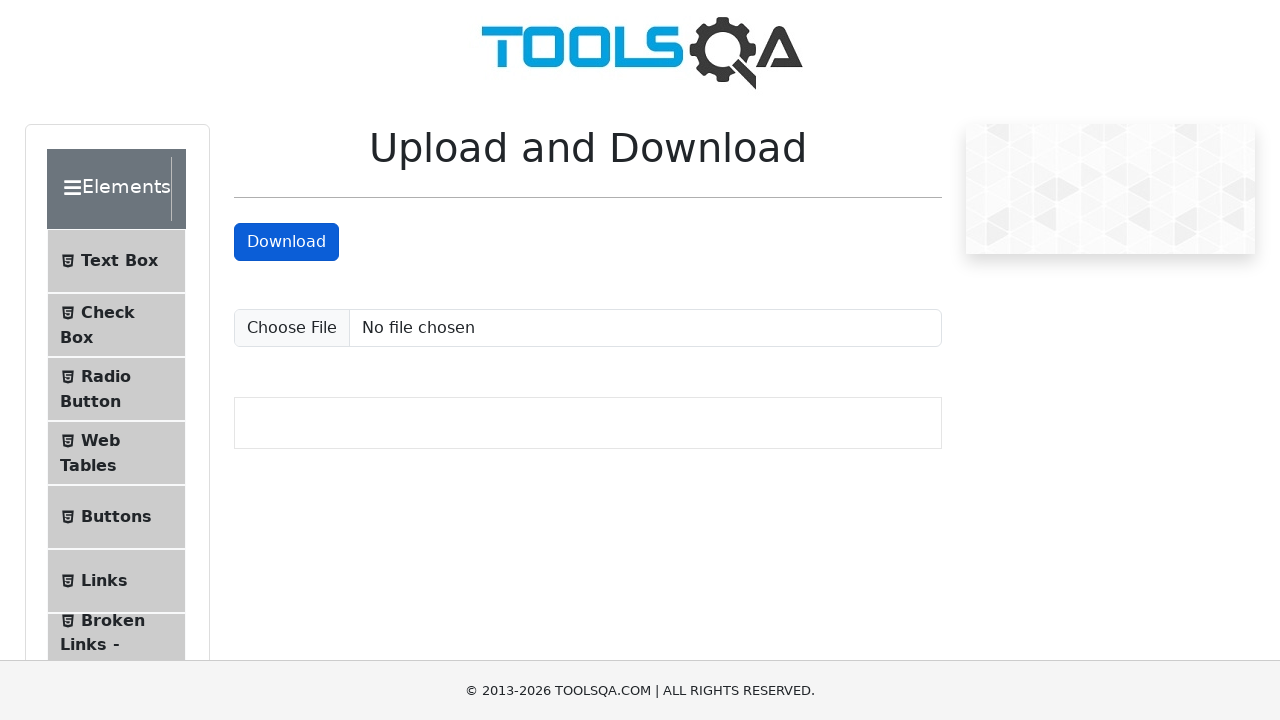